Tests JavaScript prompt alert interaction by clicking a button to trigger a prompt, entering text, and accepting the alert

Starting URL: https://v1.training-support.net/selenium/javascript-alerts

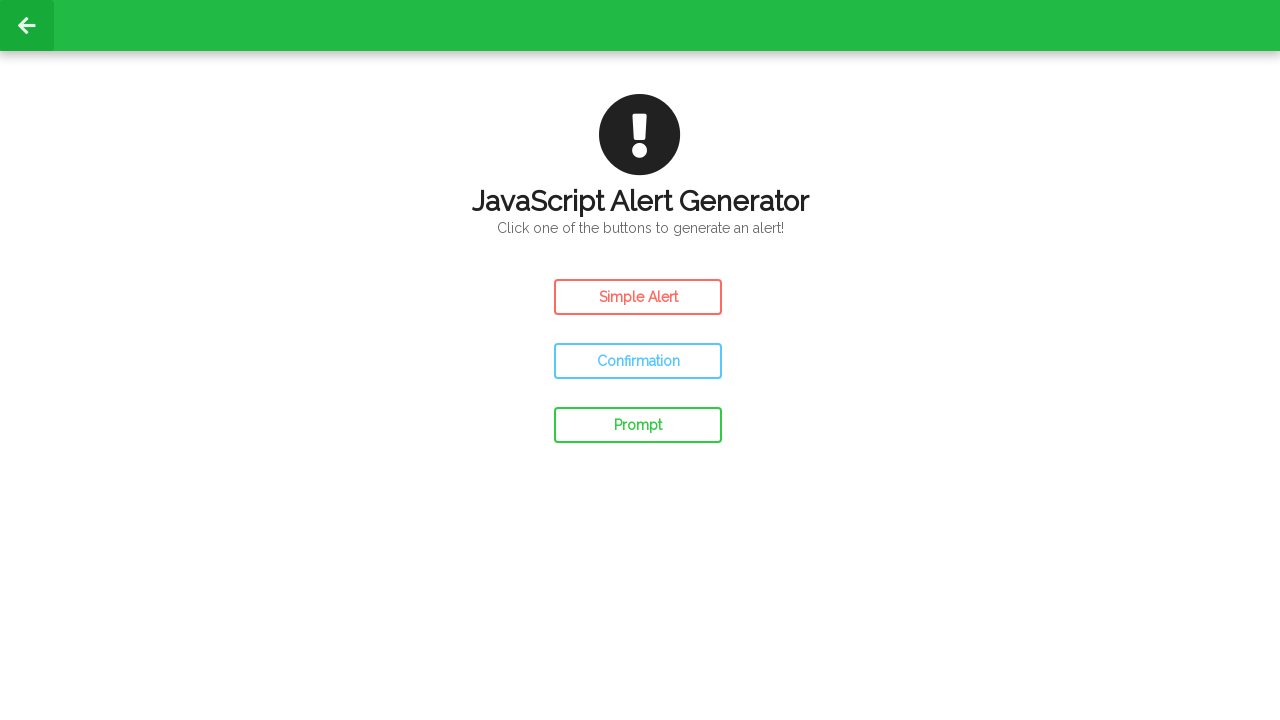

Clicked the prompt button to trigger the JavaScript alert at (638, 425) on #prompt
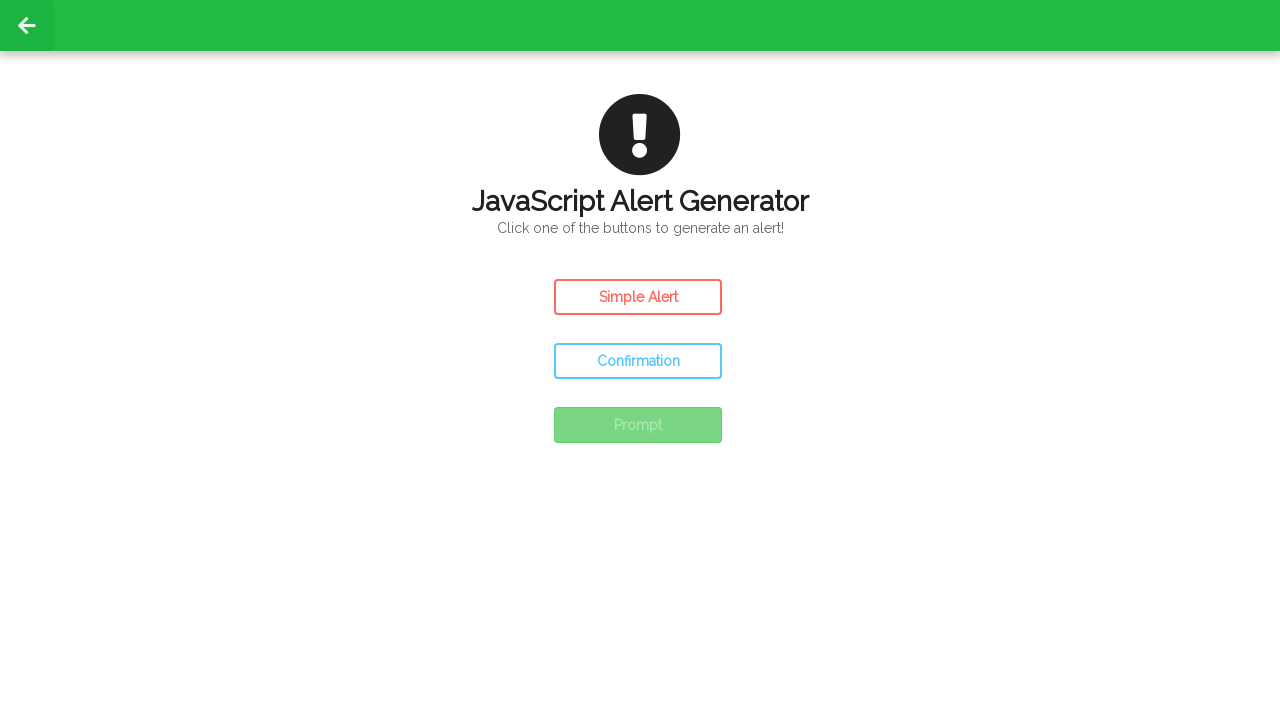

Set up dialog handler to accept prompt with text 'Awesome!'
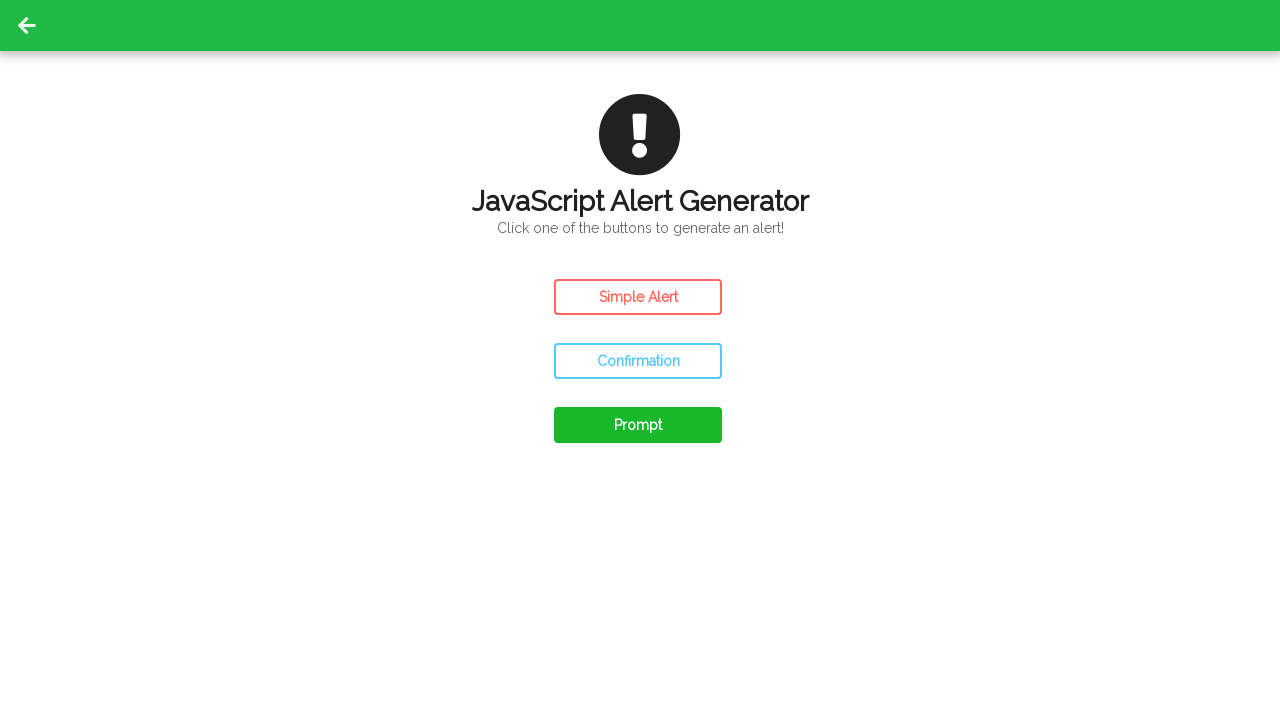

Re-clicked the prompt button to trigger the alert with handler active at (638, 425) on #prompt
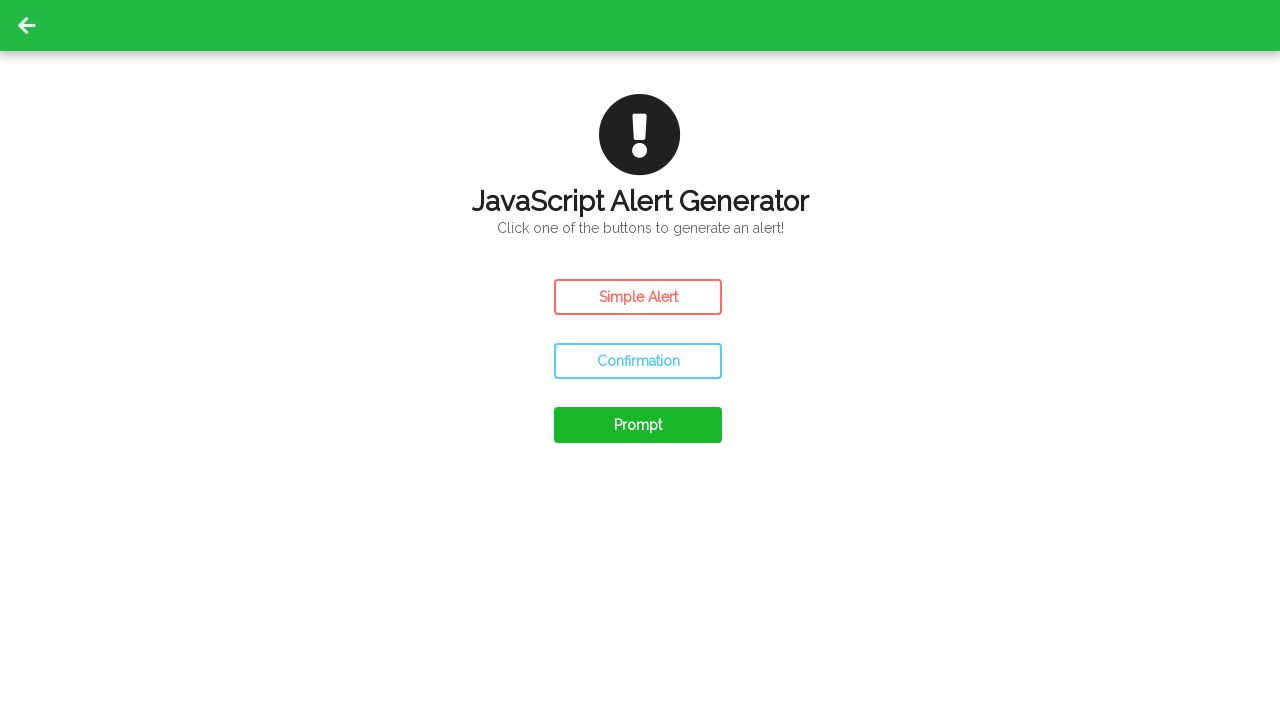

Waited 1 second for the alert to be processed
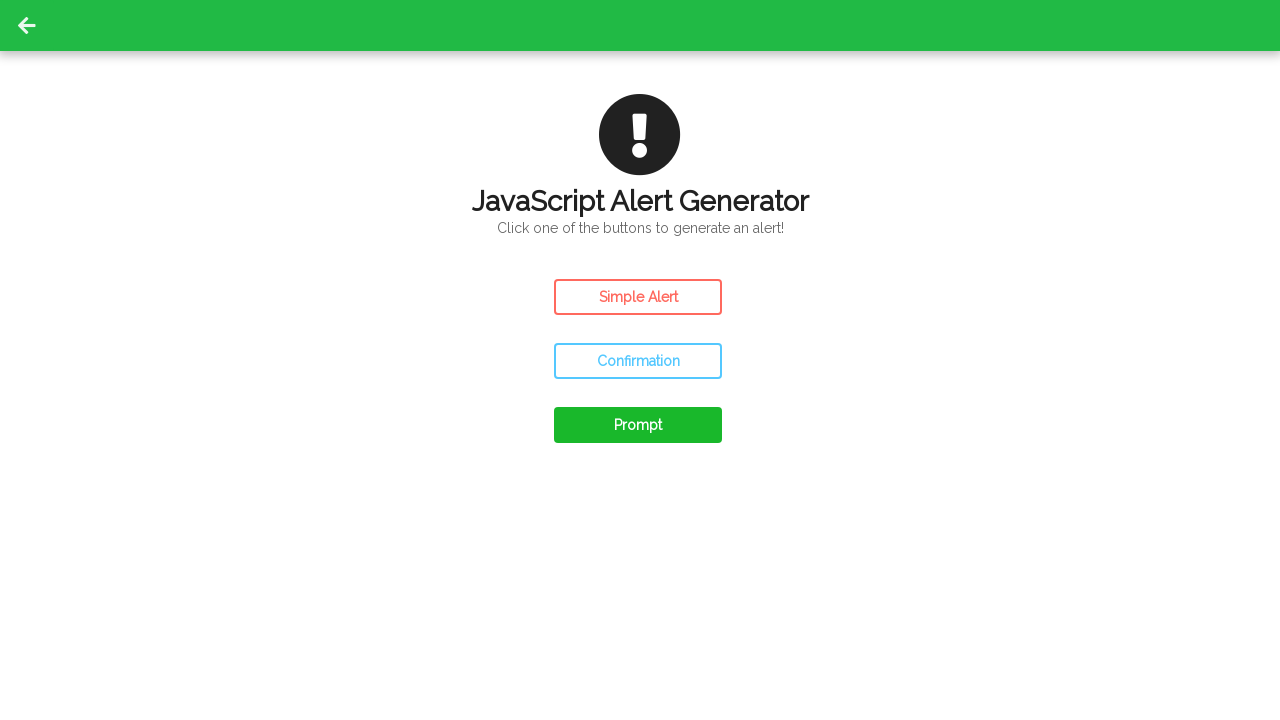

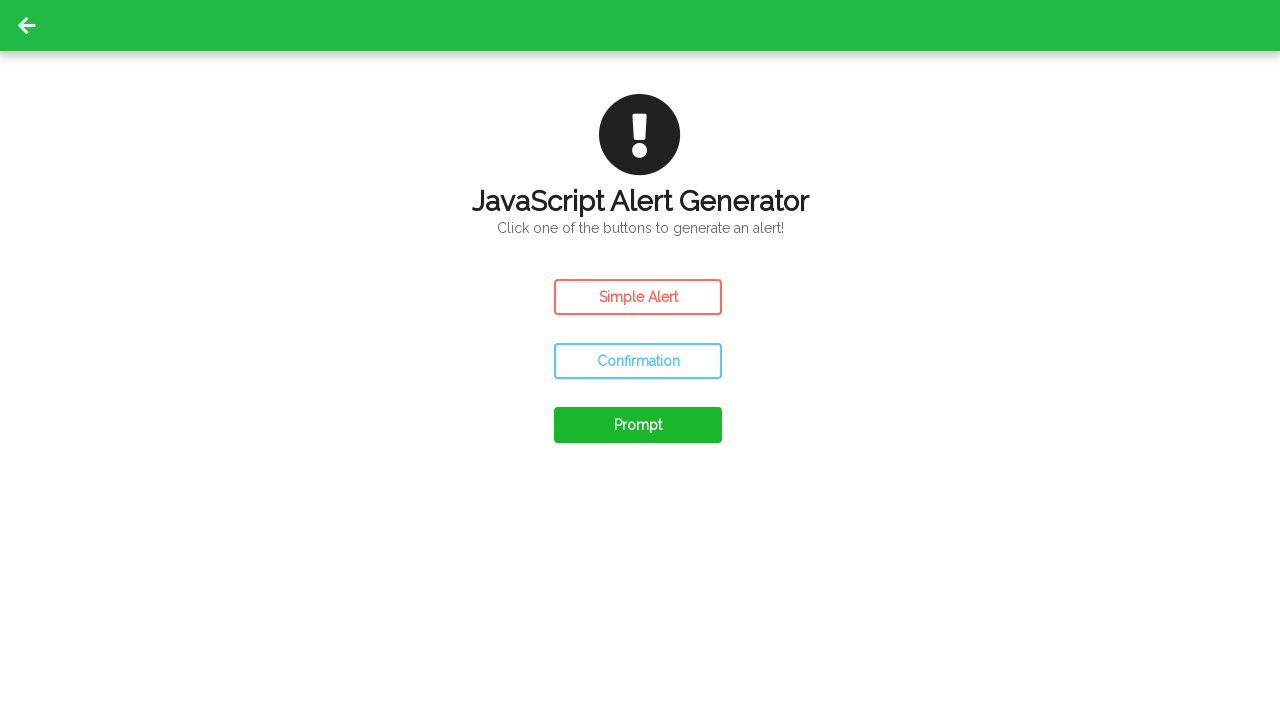